Navigates to the HYR Tutorials website and verifies the page loads successfully by checking the page title

Starting URL: https://www.hyrtutorials.com/

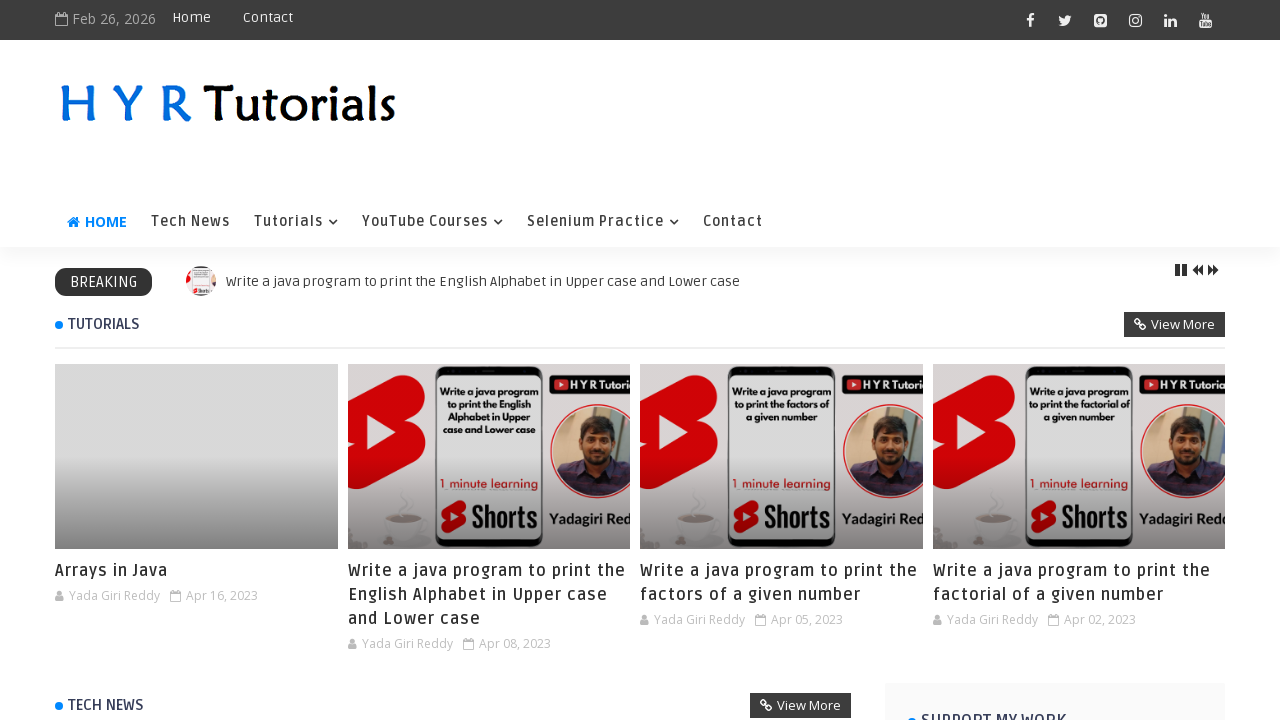

Waited for page to reach networkidle load state
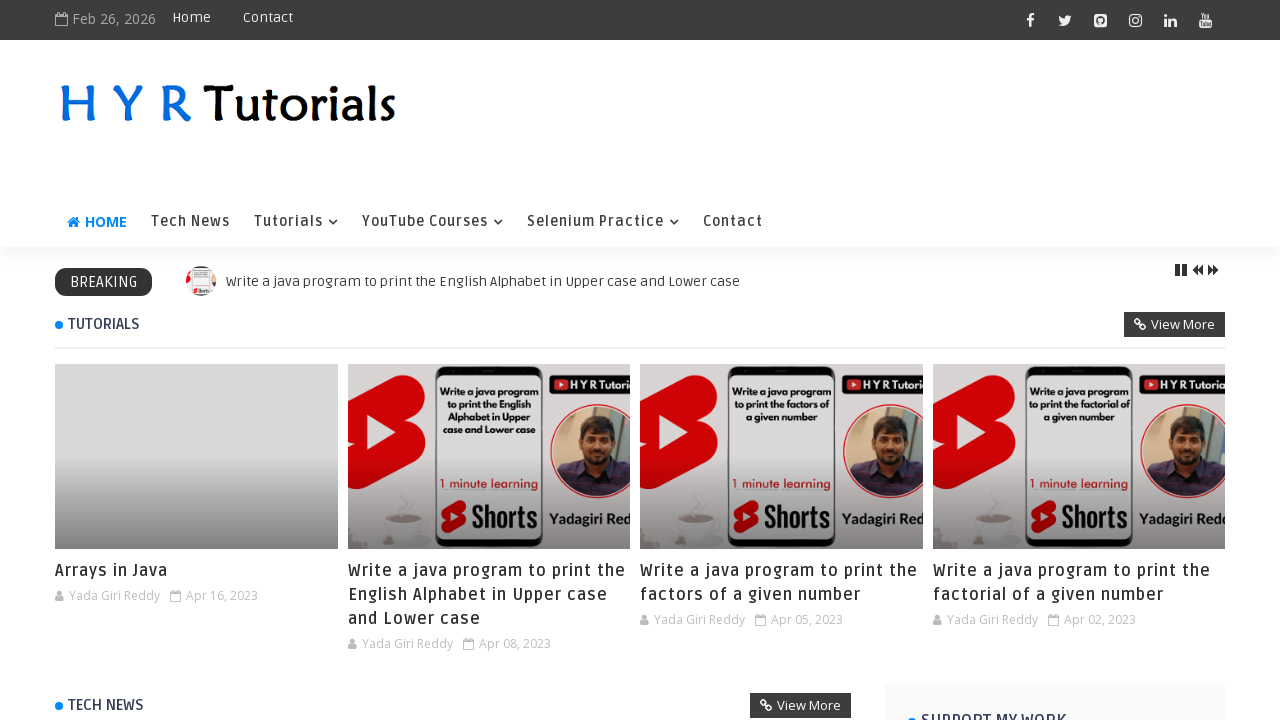

Retrieved page title: 'H Y R Tutorials - H Y R Tutorials'
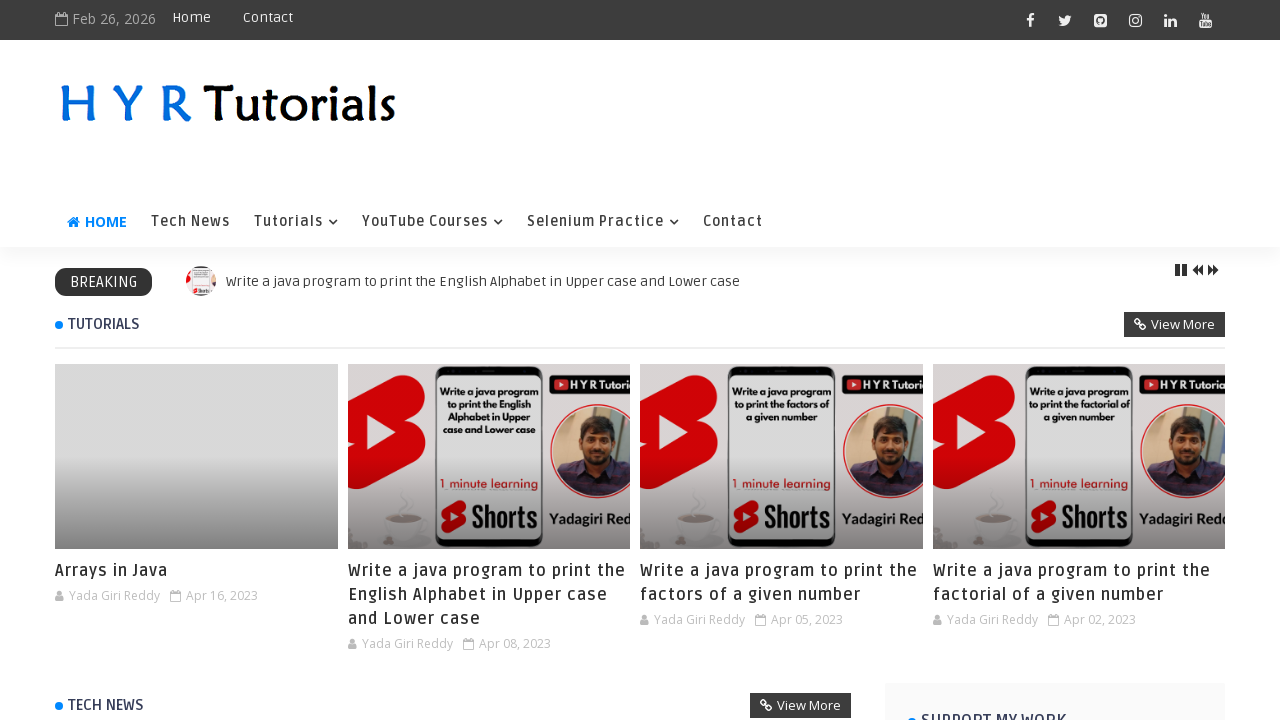

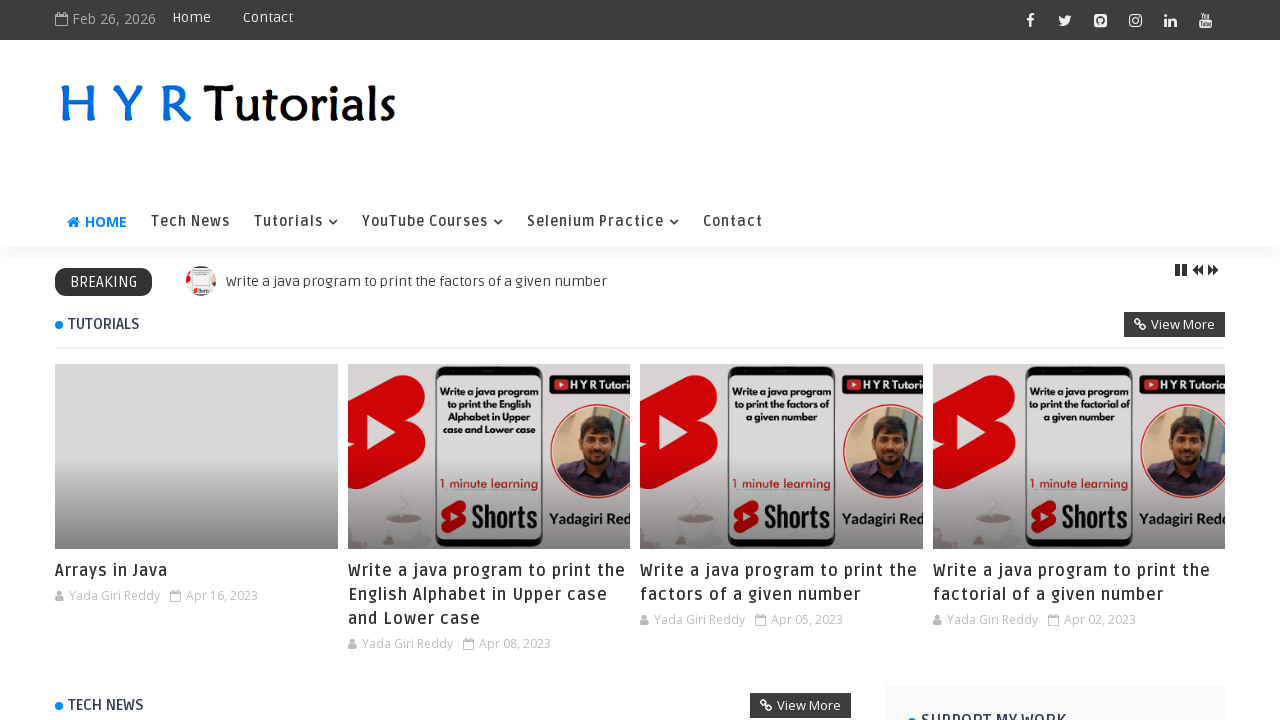